Tests JavaScript alert, confirm, and prompt dialog handling by triggering each type of dialog and interacting with them

Starting URL: https://testpages.eviltester.com/styled/alerts/alert-test.html

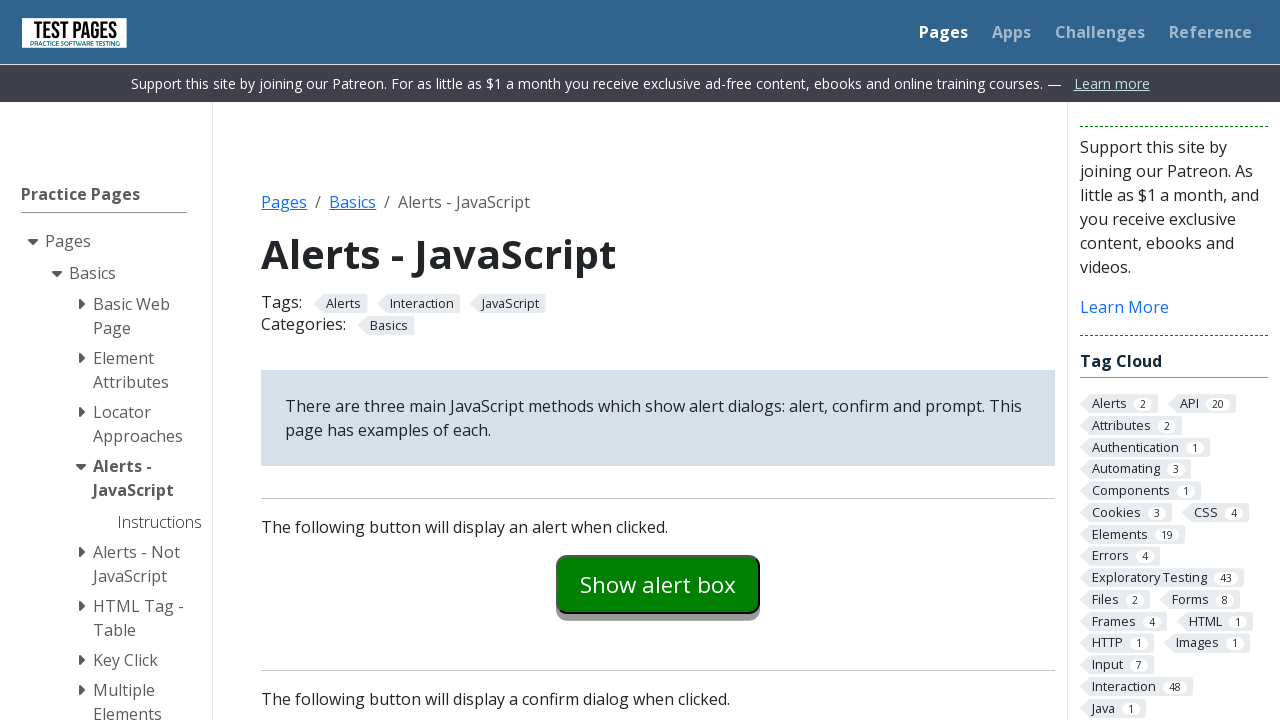

Clicked alert trigger button at (658, 584) on #alertexamples
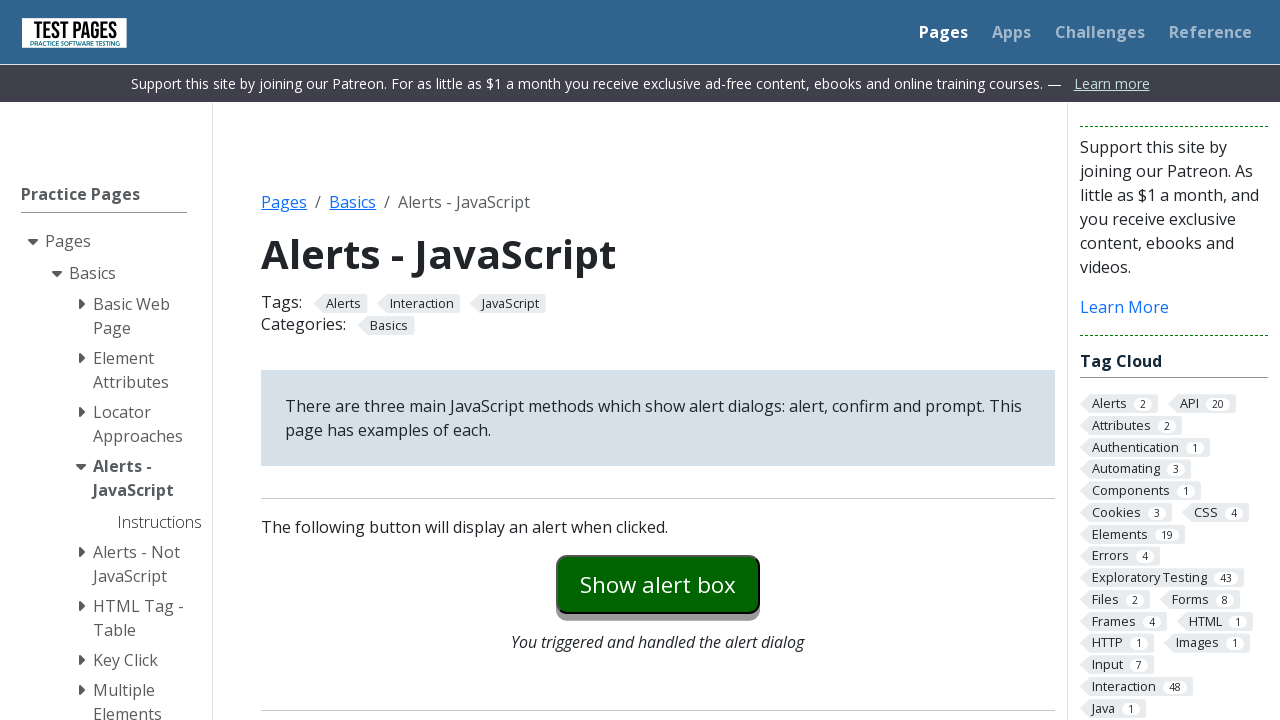

Set up dialog handler to accept alerts
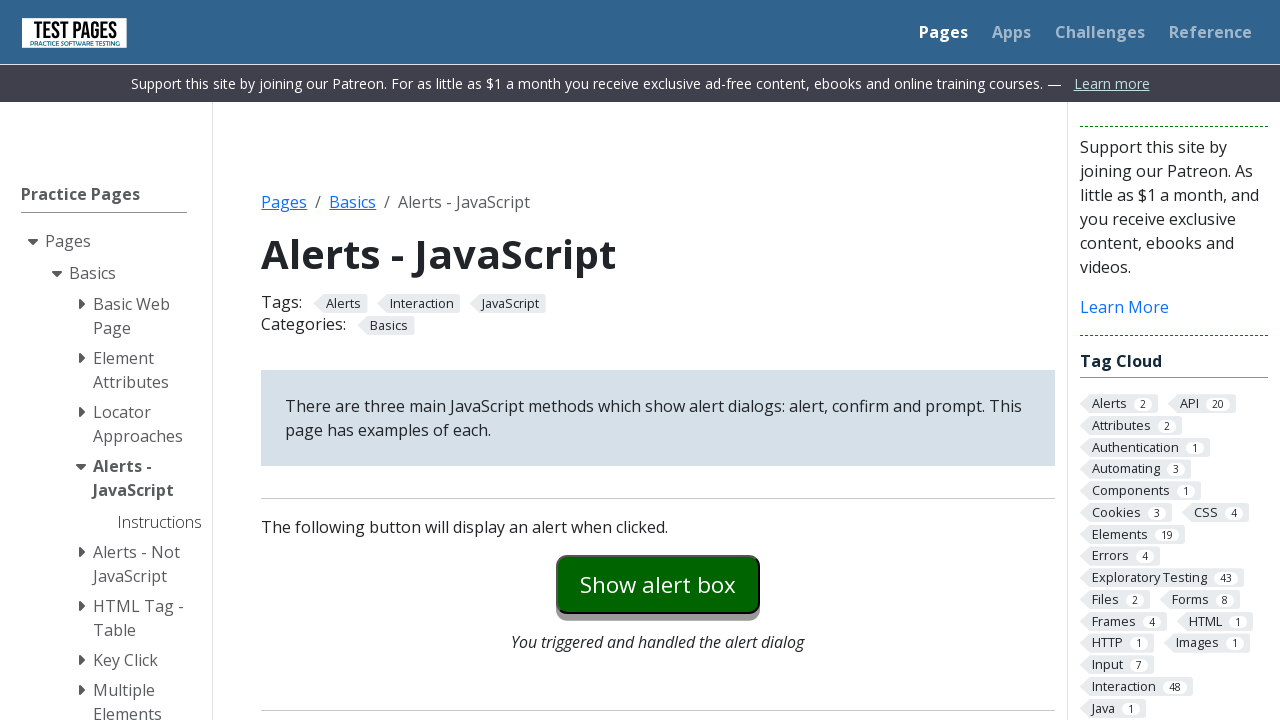

Verified alert dialog was handled successfully
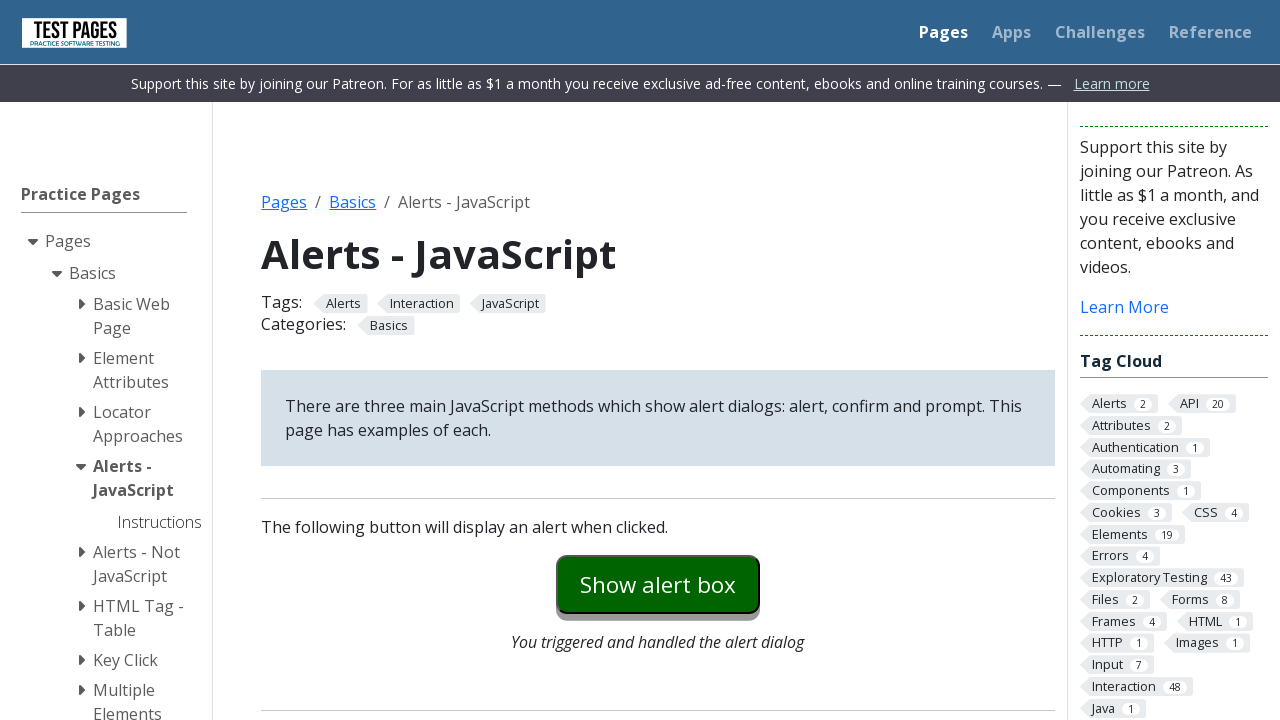

Clicked confirm dialog trigger button at (658, 360) on #confirmexample
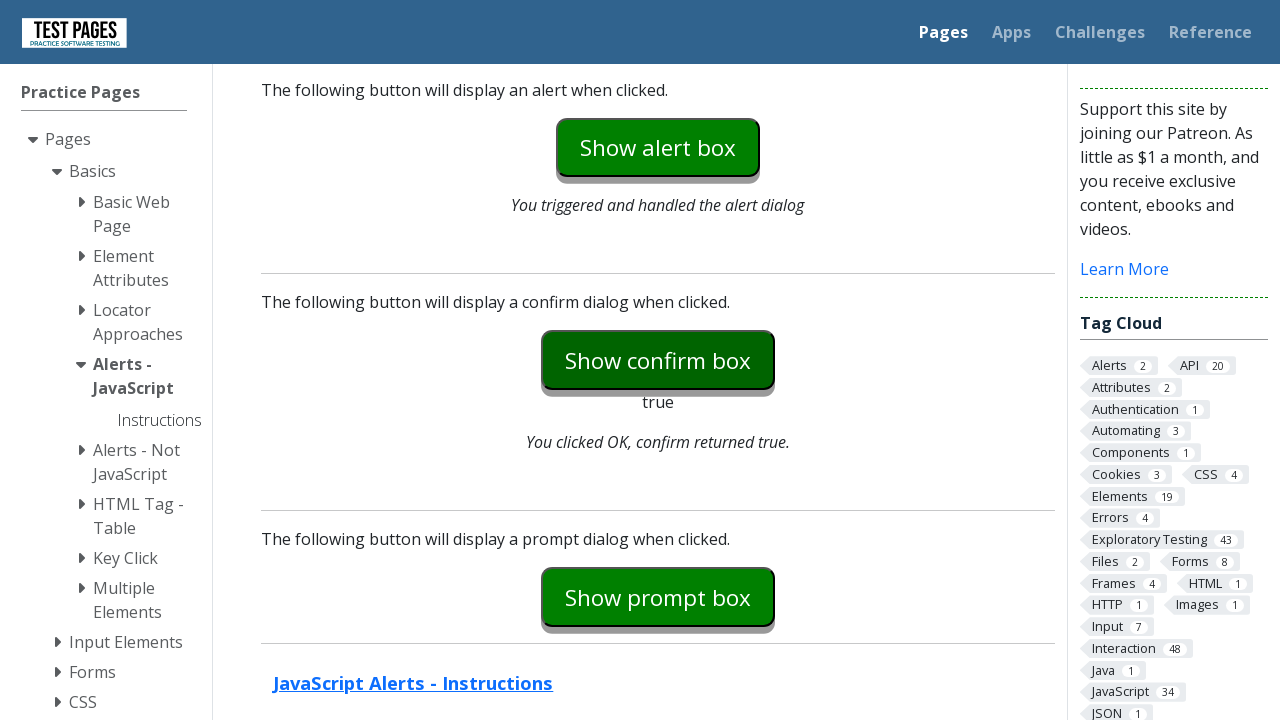

Clicked prompt dialog trigger button at (658, 597) on #promptexample
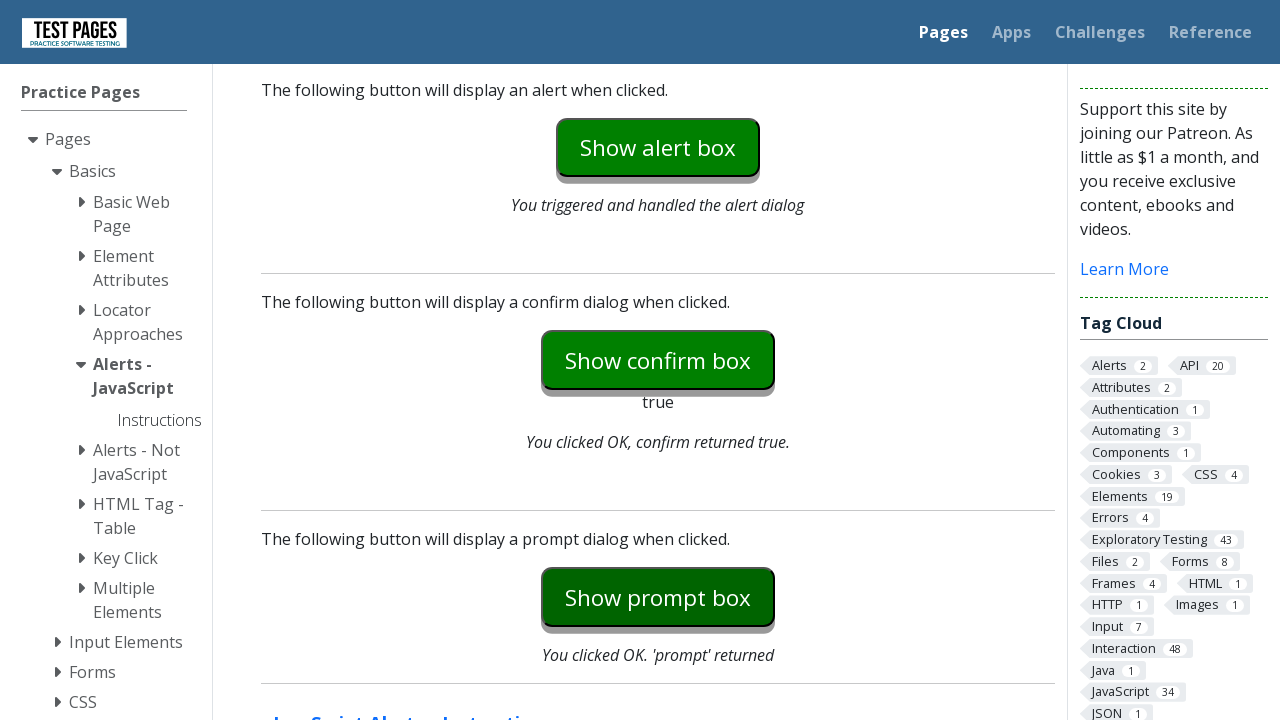

Updated dialog handler to respond to prompt dialogs with 'Deepika here'
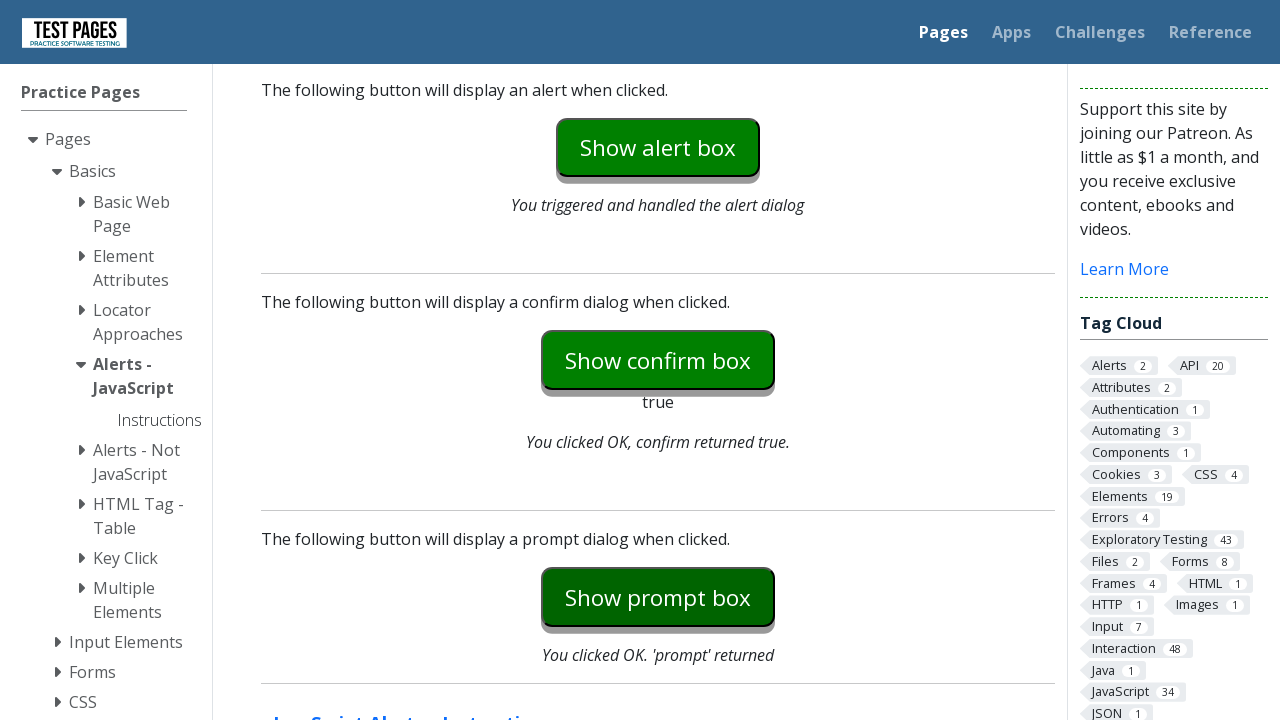

Re-clicked prompt dialog trigger button with updated handler at (658, 597) on #promptexample
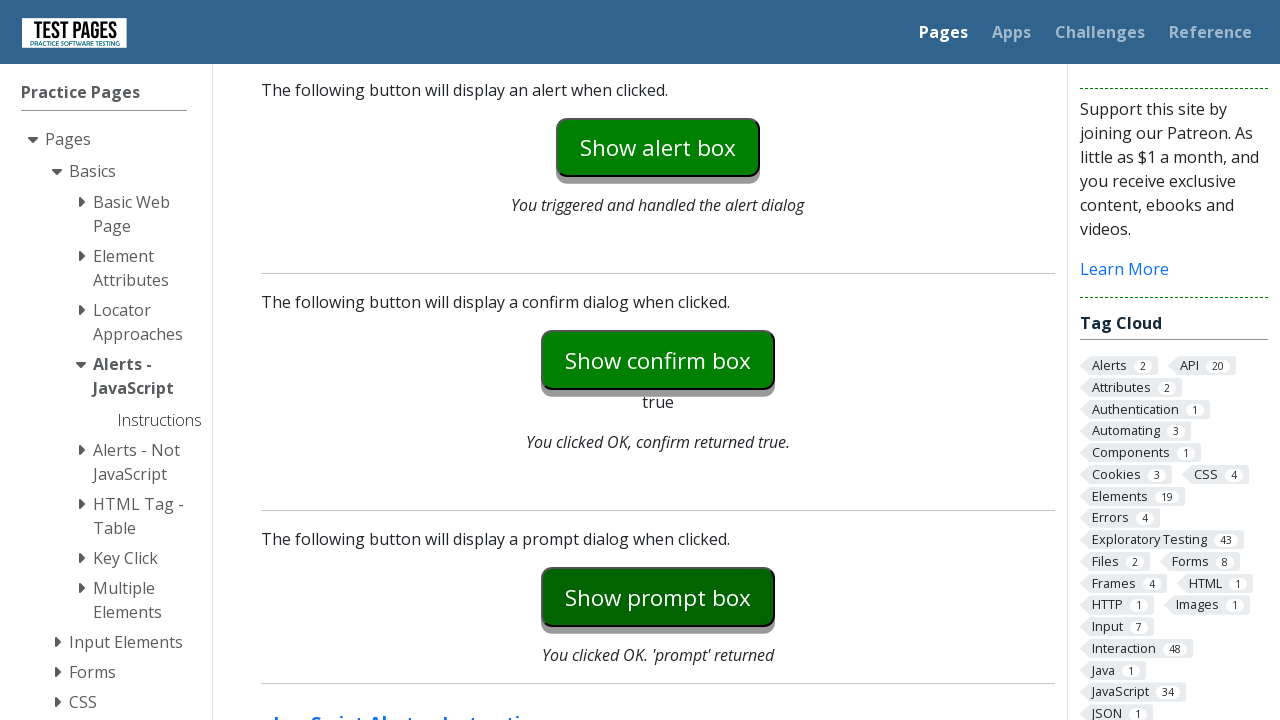

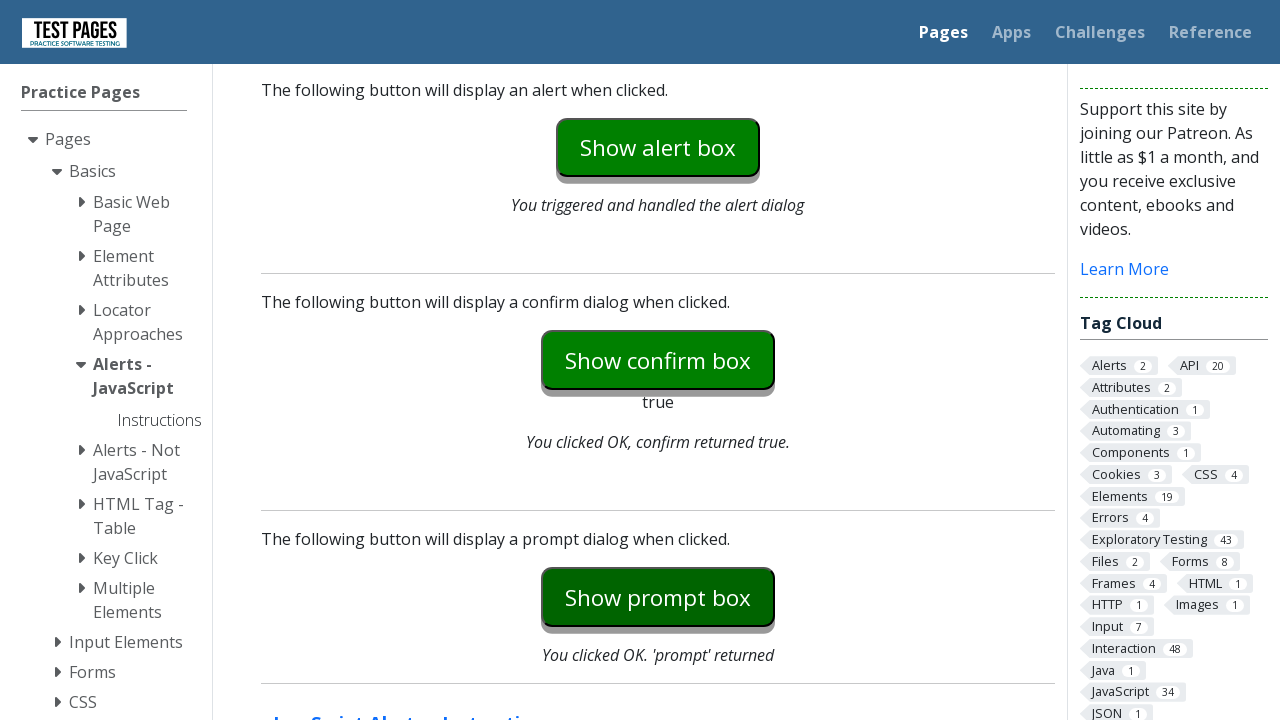